Tests clicking a button by ID and verifies the success page displays "Button success" text

Starting URL: https://ultimateqa.com/simple-html-elements-for-automation/

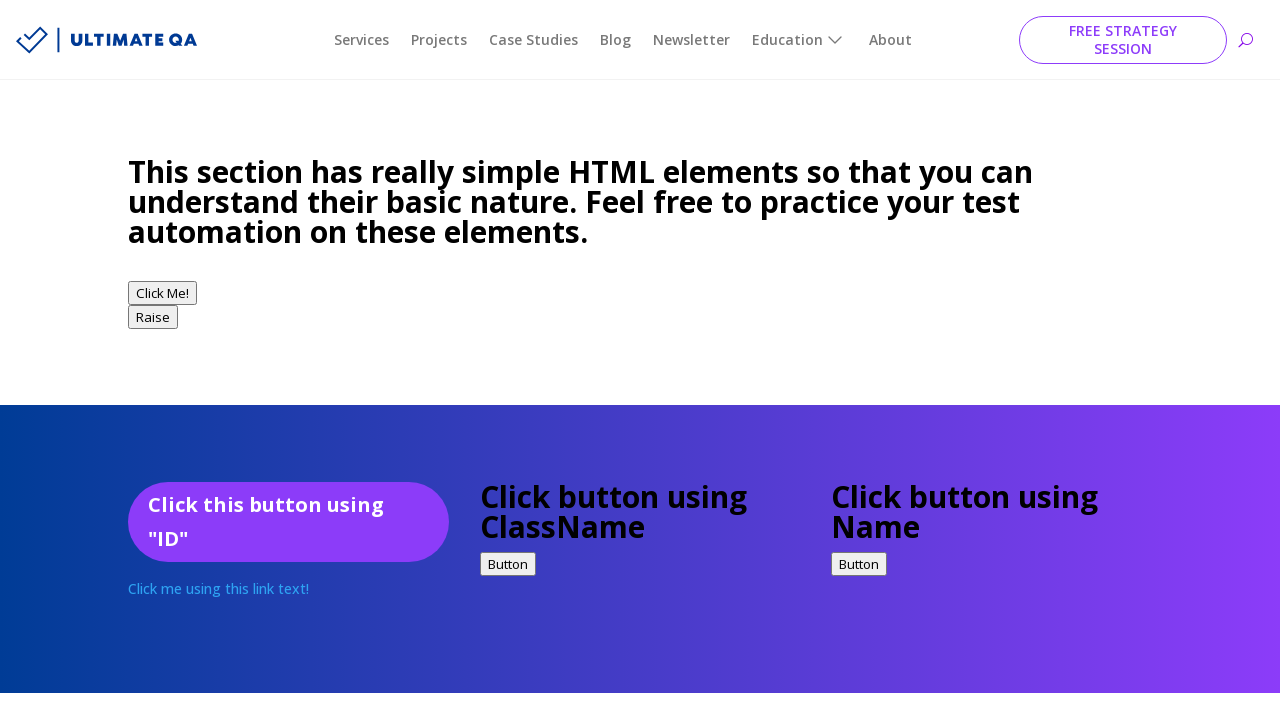

Clicked button with ID 'idExample' at (288, 522) on #idExample
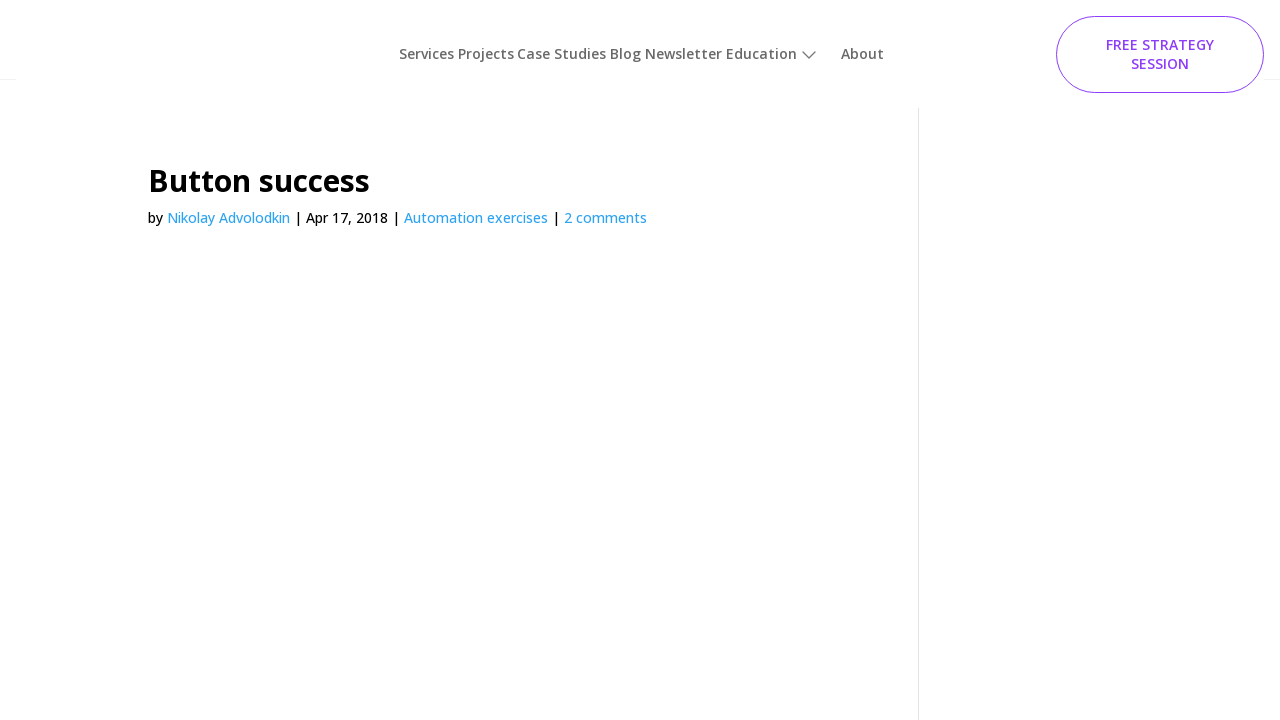

Success page title element loaded
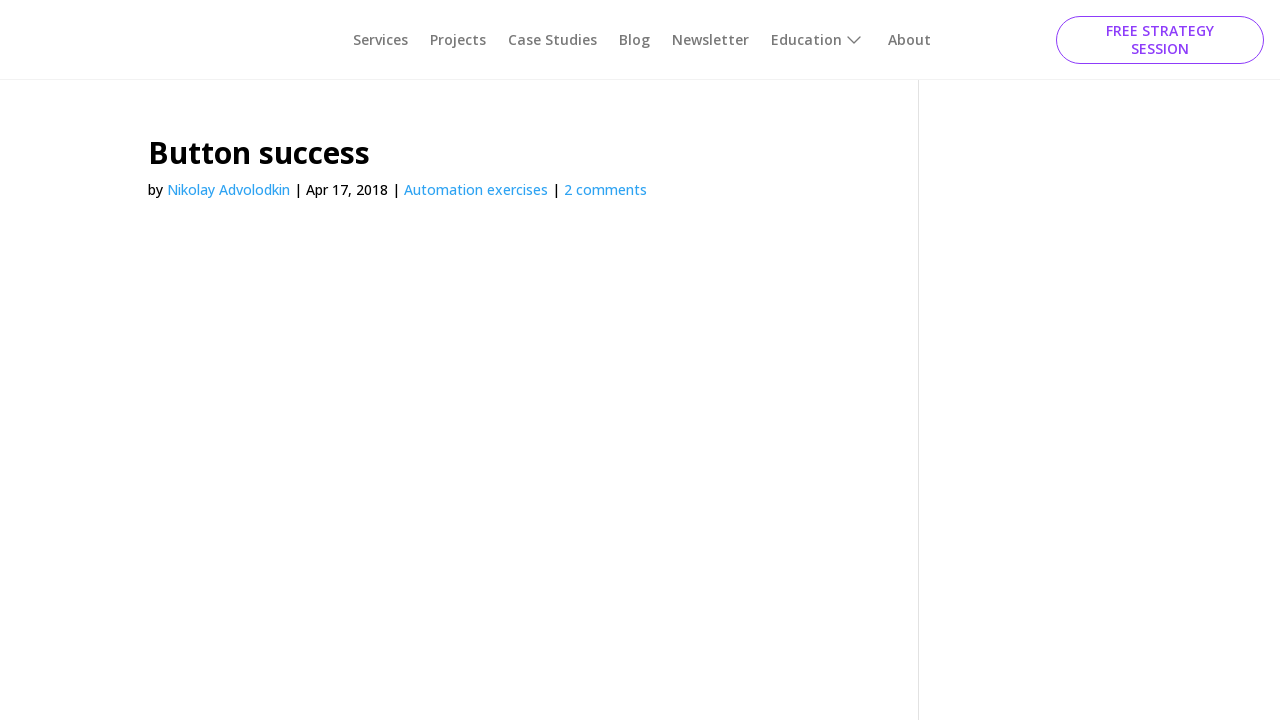

Verified success page displays 'Button success' text
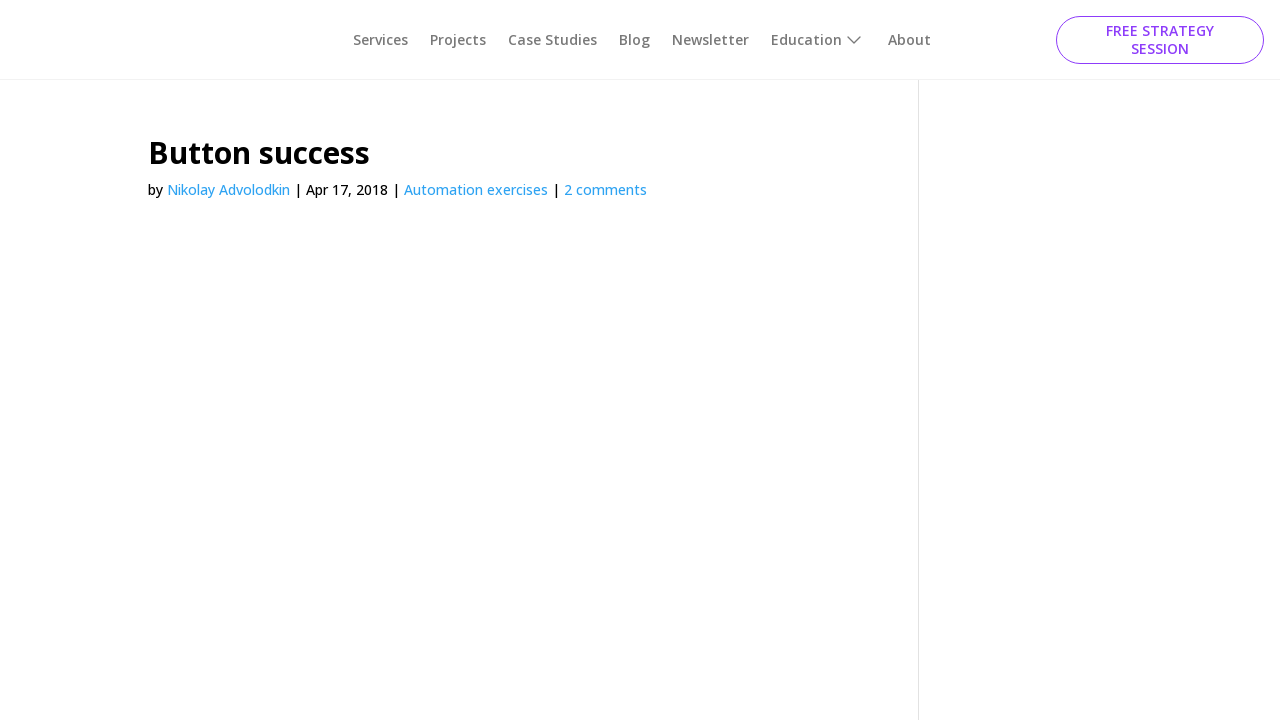

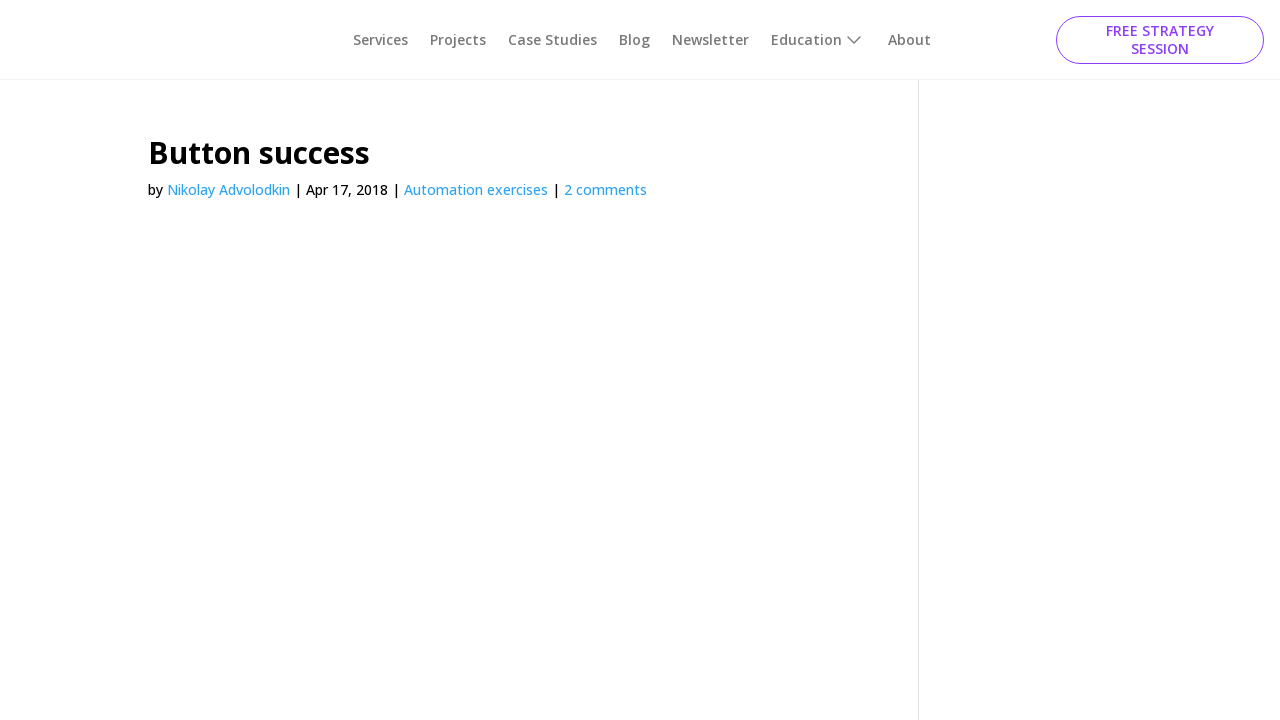